Tests navigation to the "Literature Awards" section by clicking the corresponding link and verifying the URL changes correctly.

Starting URL: https://www.labirint.ru/club/

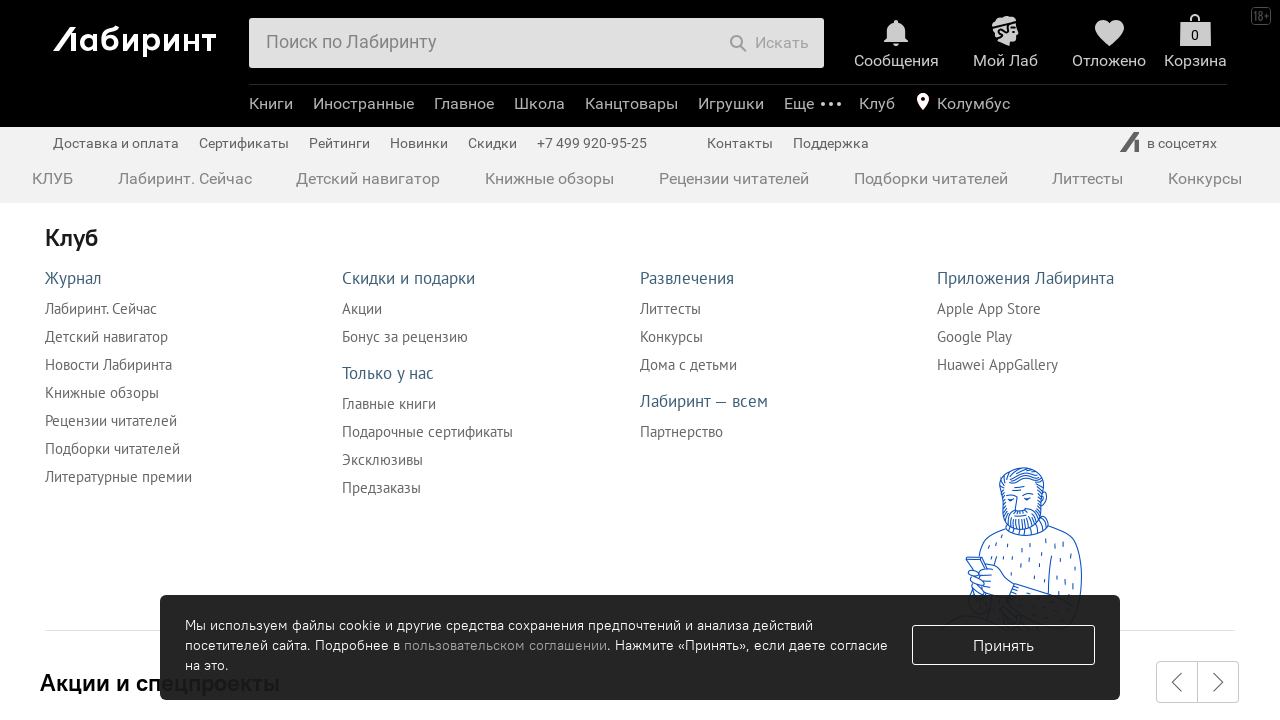

Clicked on Literature Awards link at (118, 476) on xpath=//a[@href="/award/"]
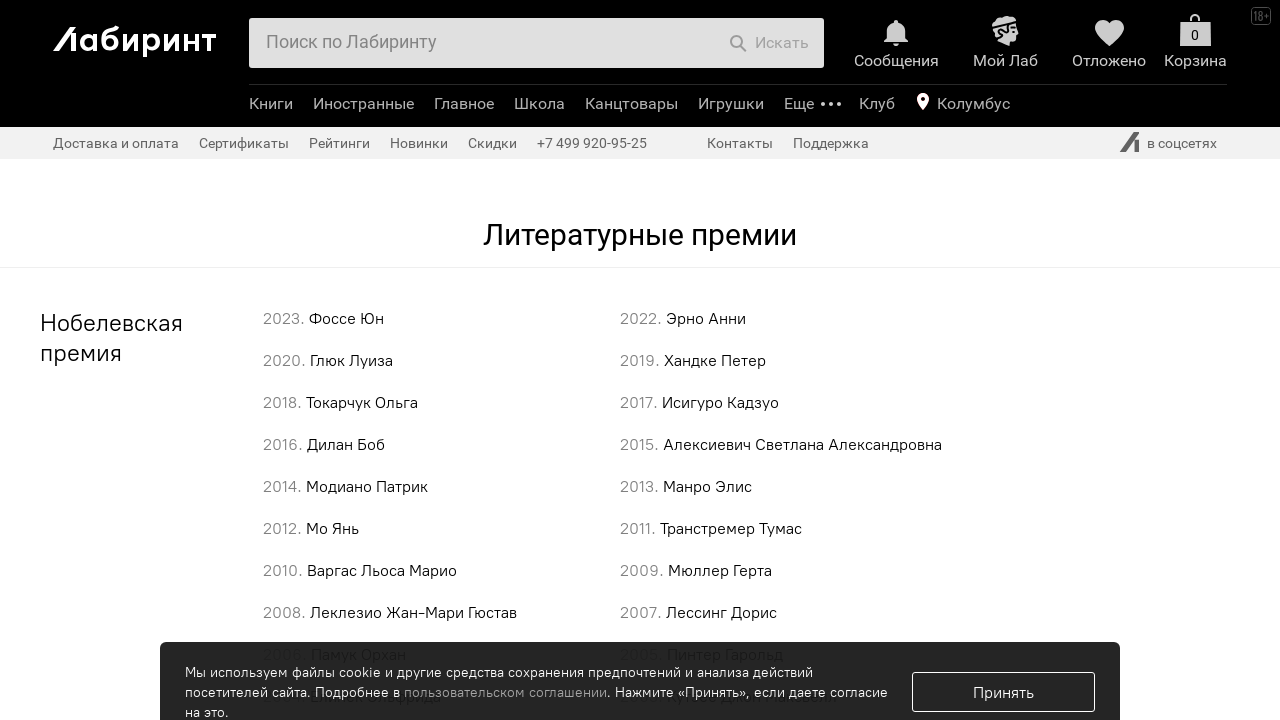

Navigated to Literature Awards section with URL https://www.labirint.ru/award/
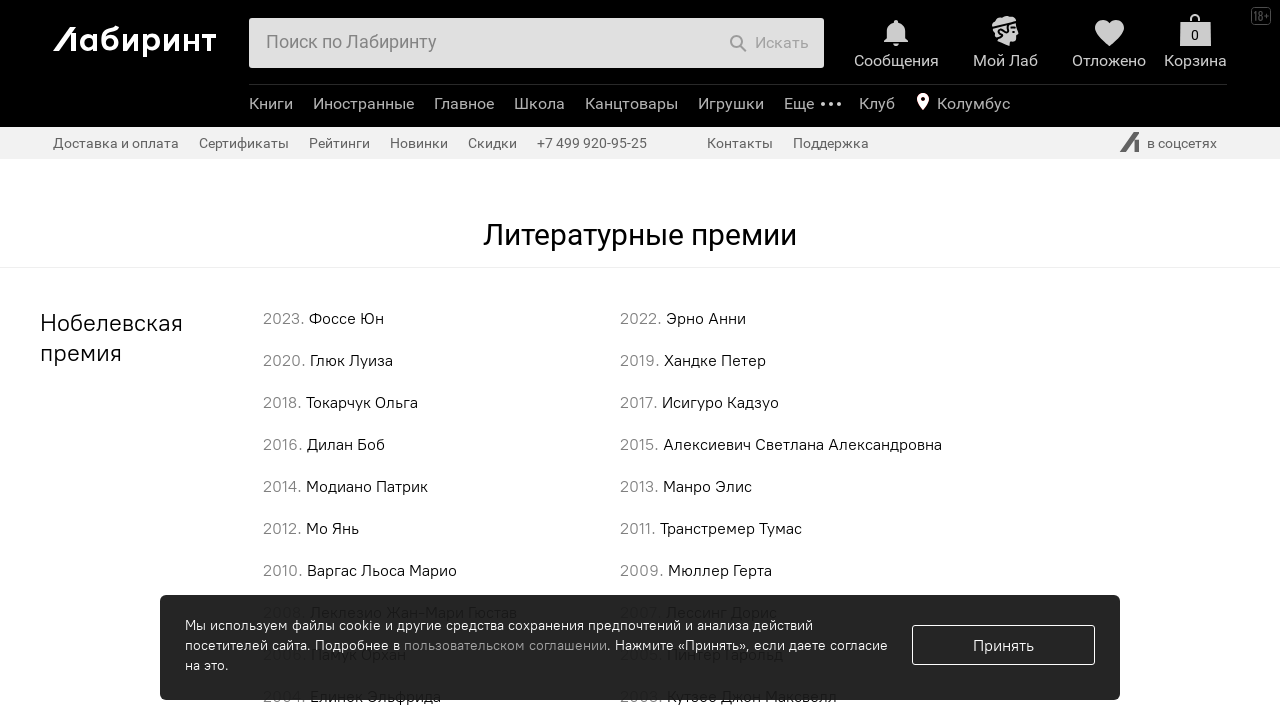

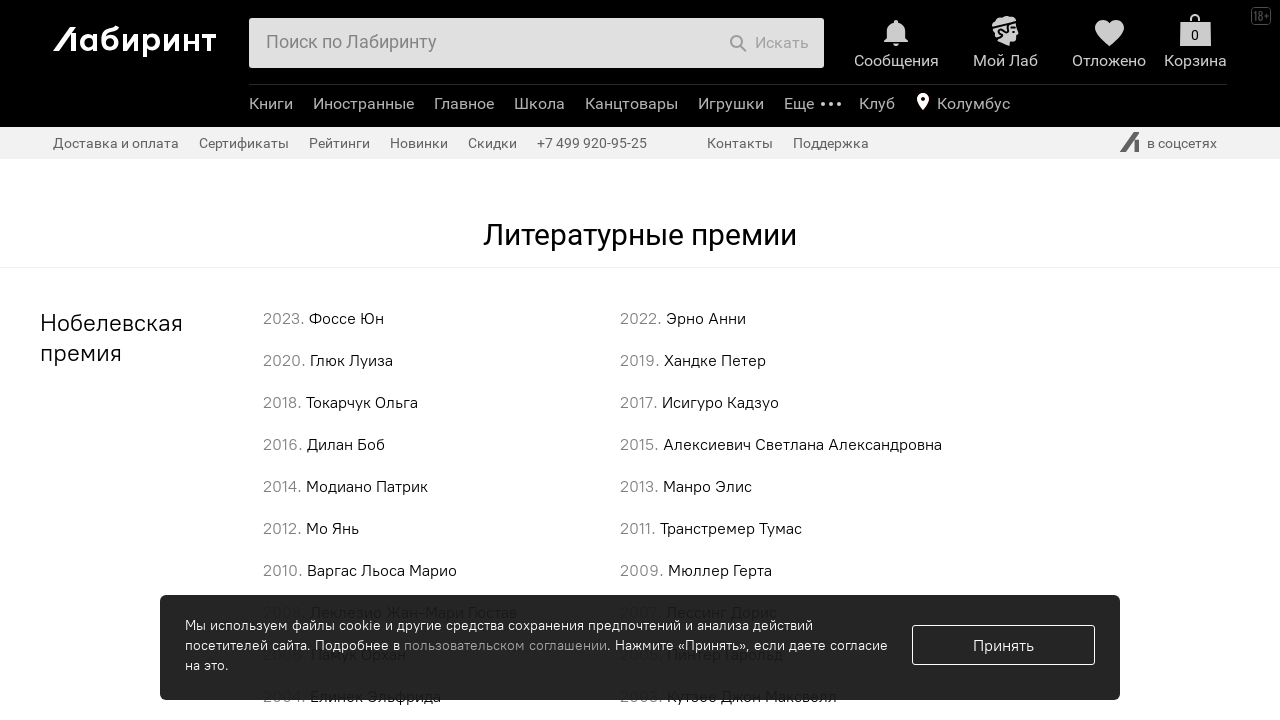